Tests dropdown functionality by clicking a dropdown button and selecting the autocomplete option from the dropdown menu

Starting URL: https://formy-project.herokuapp.com/dropdown

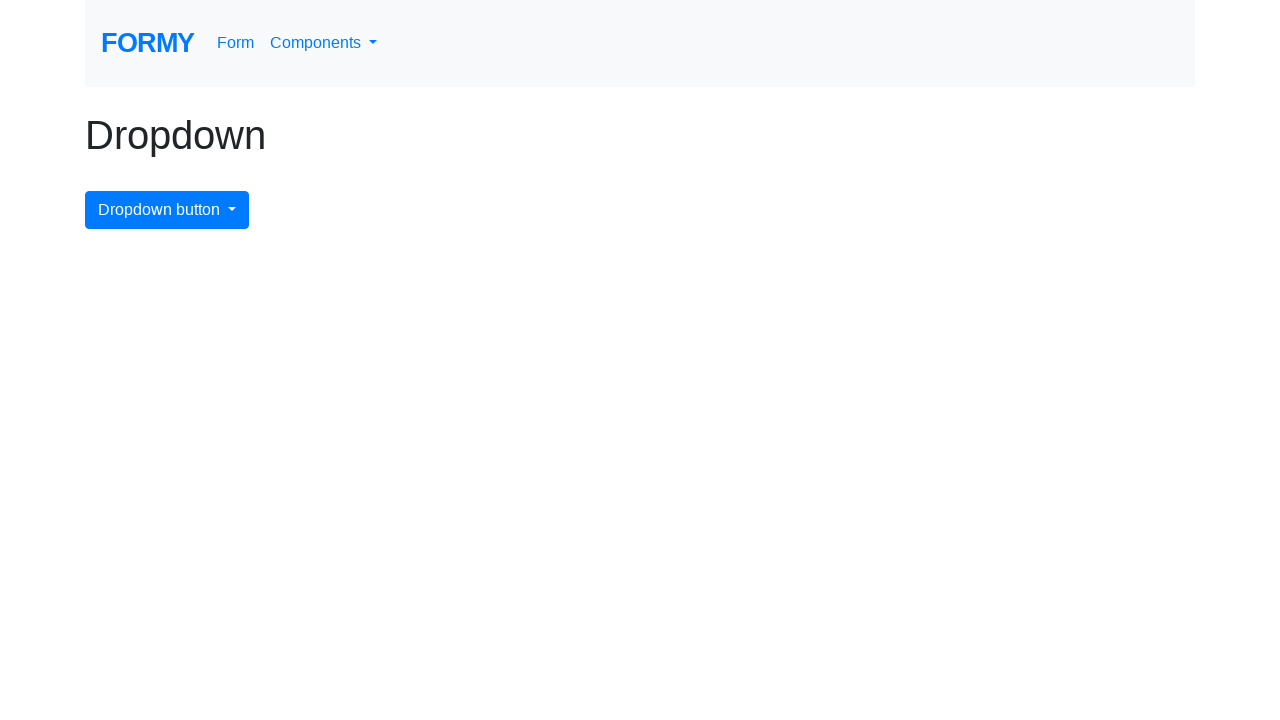

Page logo loaded, confirming page is ready
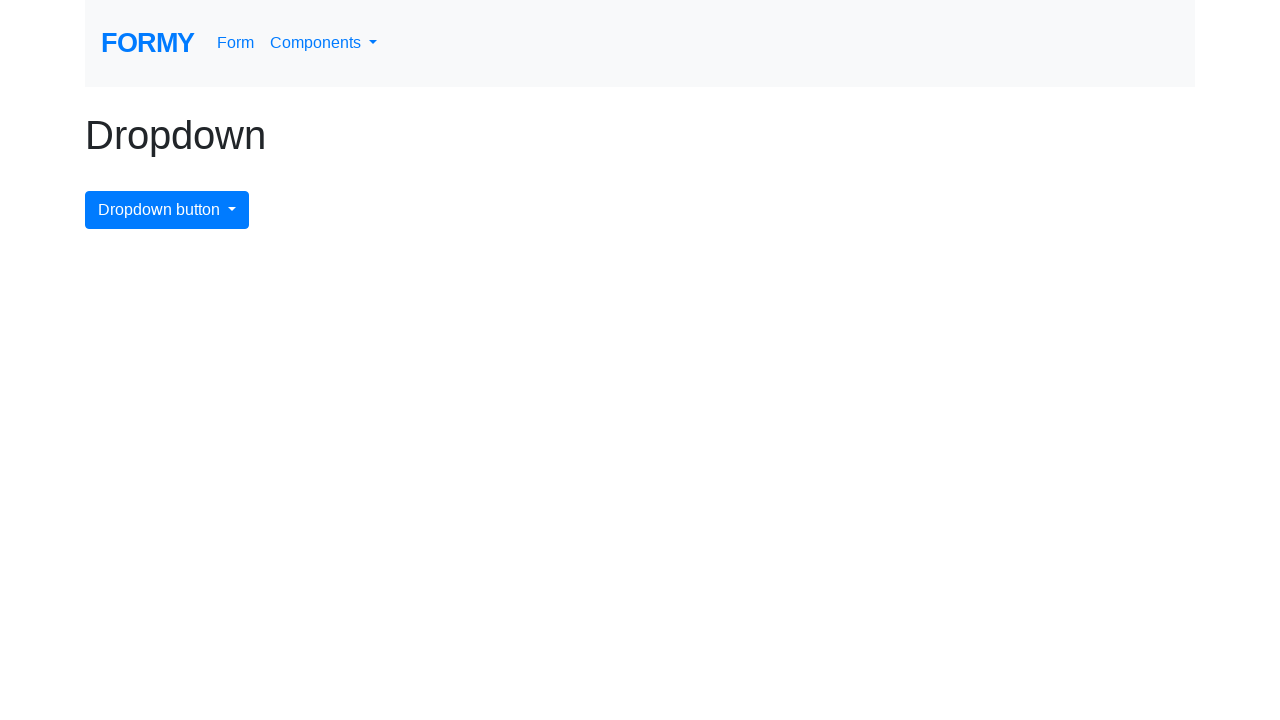

Clicked dropdown button to open menu at (167, 210) on #dropdownMenuButton
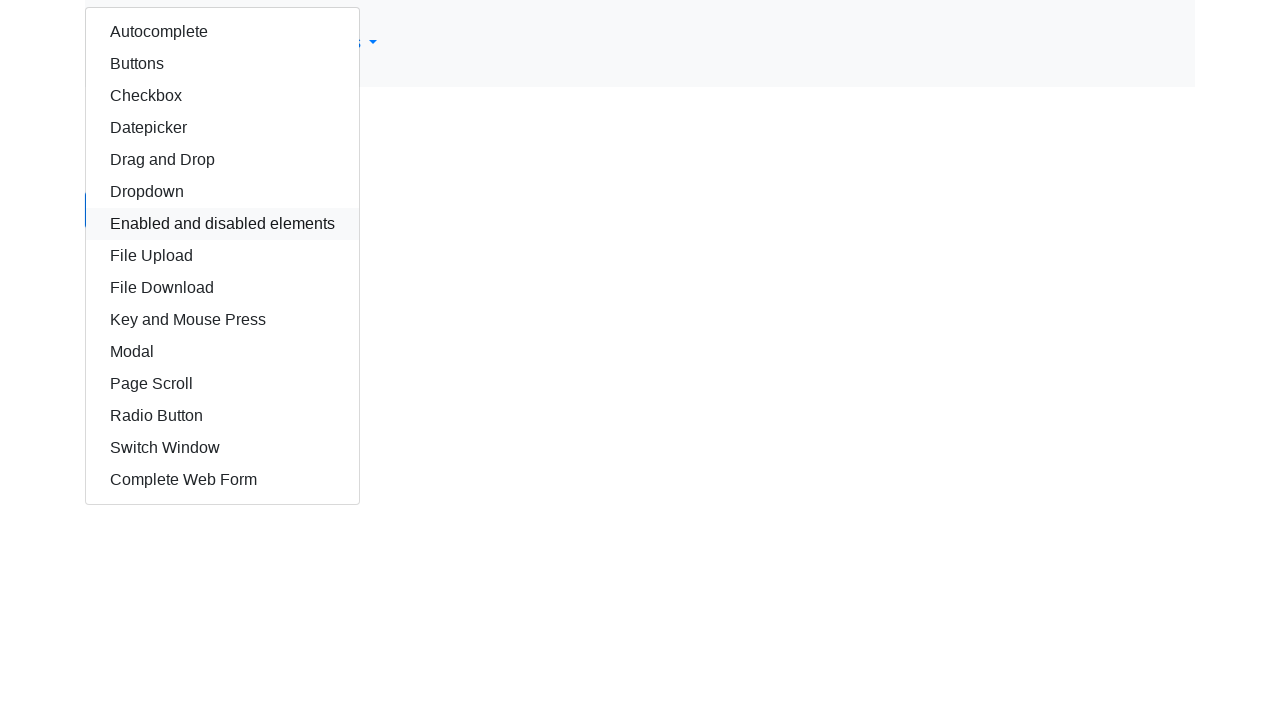

Selected autocomplete option from dropdown menu at (222, 32) on #autocomplete
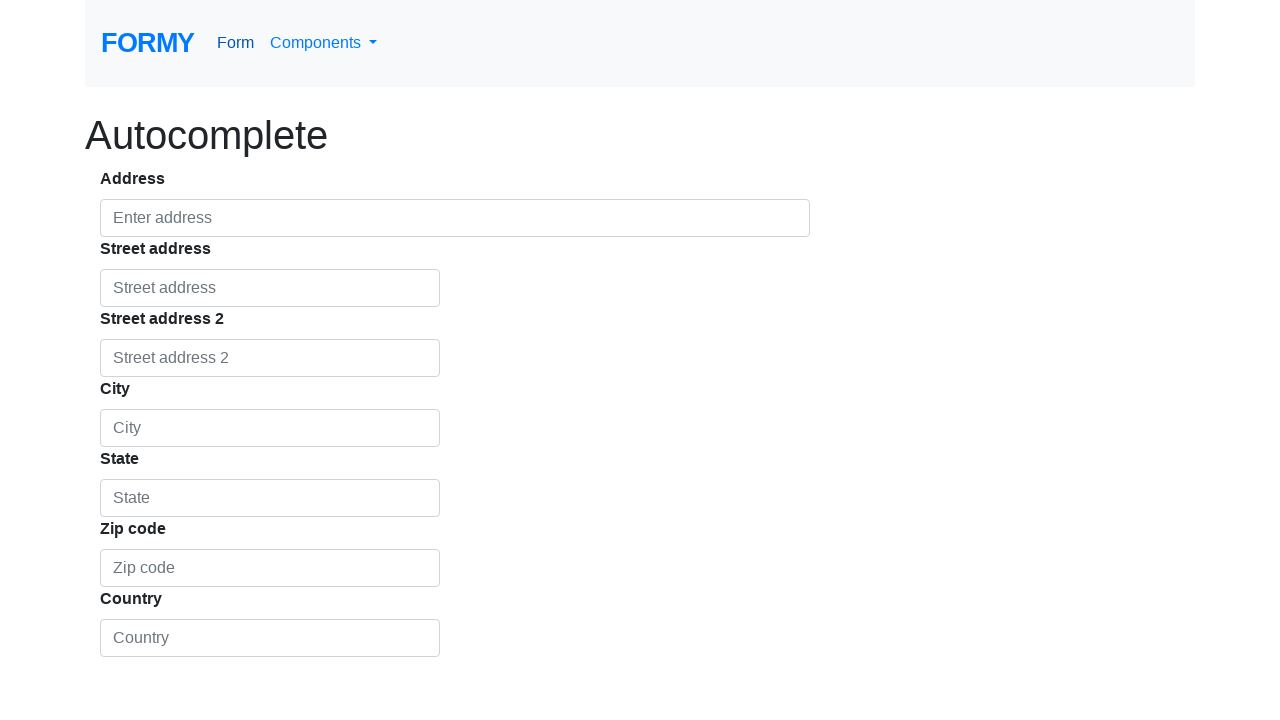

Page title displayed after autocomplete selection
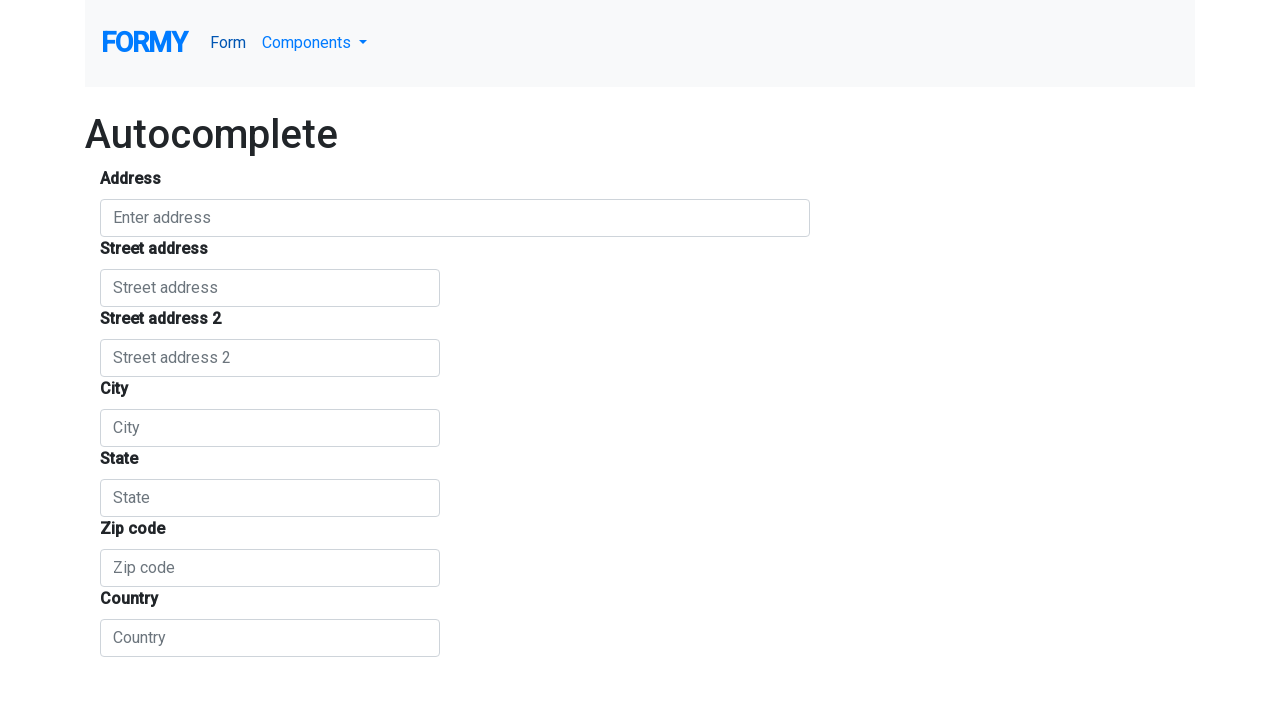

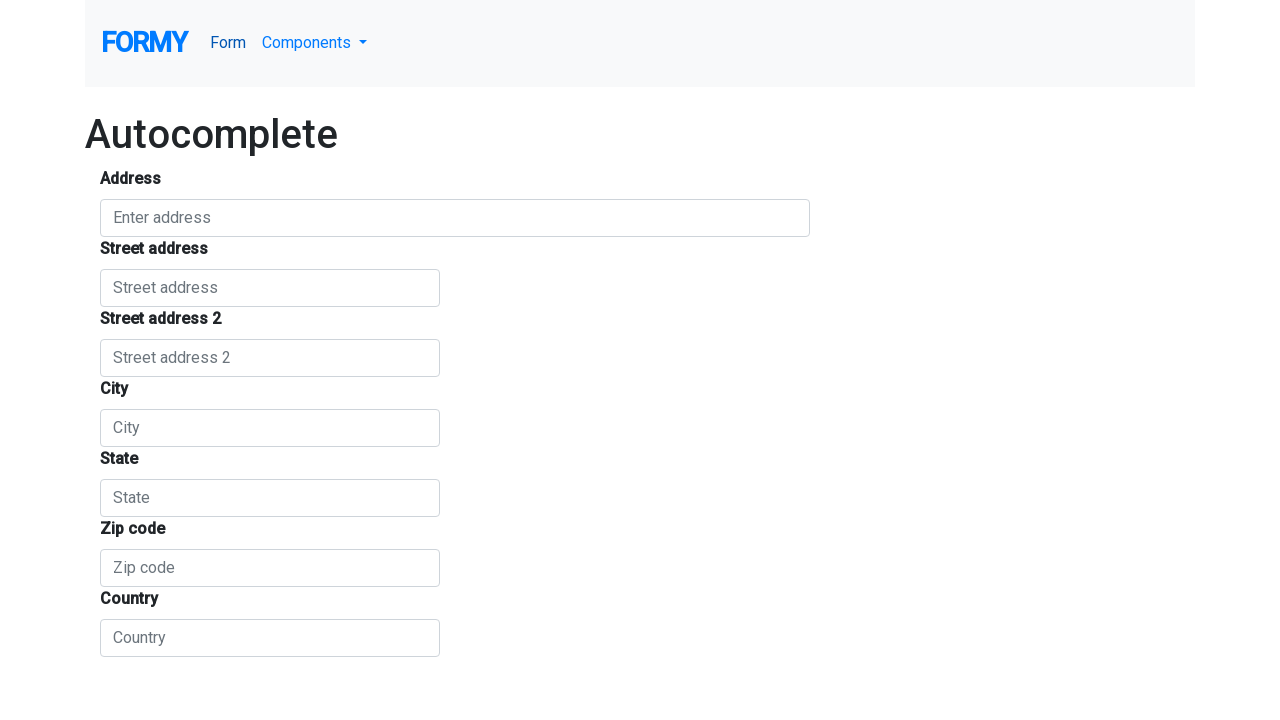